Tests drag and drop functionality by dragging an element from source to destination within an iframe

Starting URL: https://jqueryui.com/droppable/

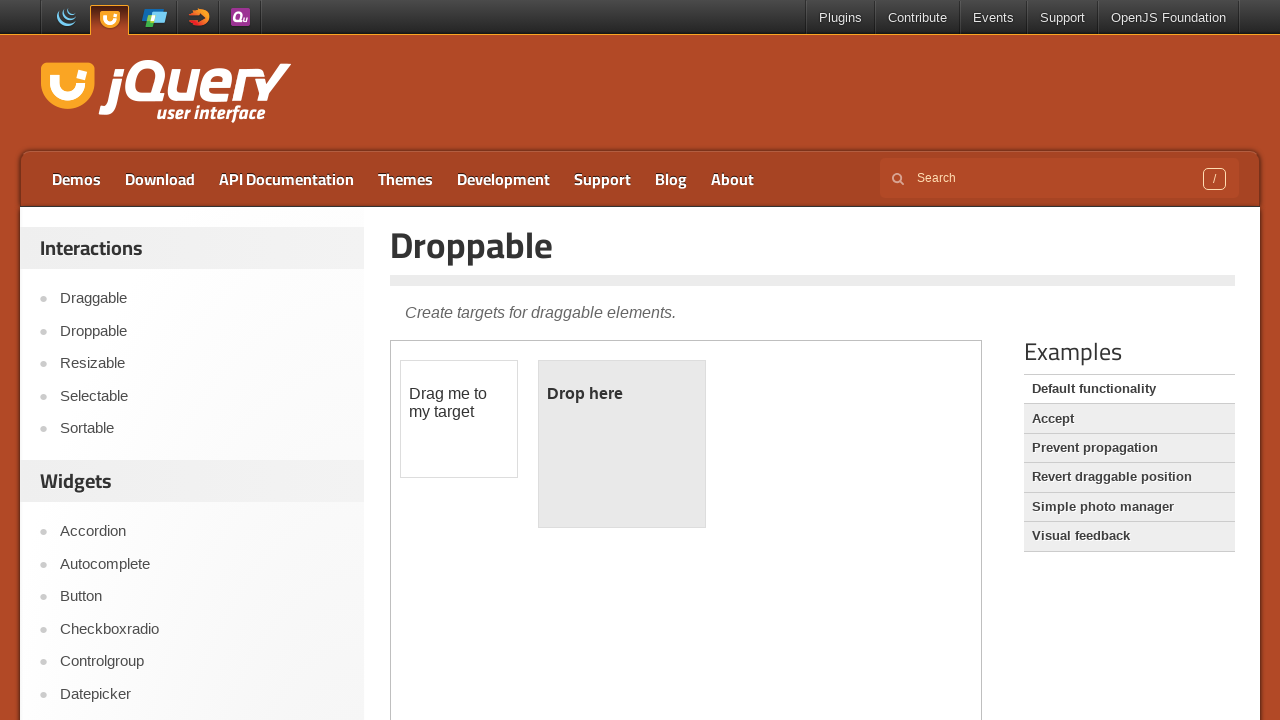

Located the first iframe containing the drag and drop demo
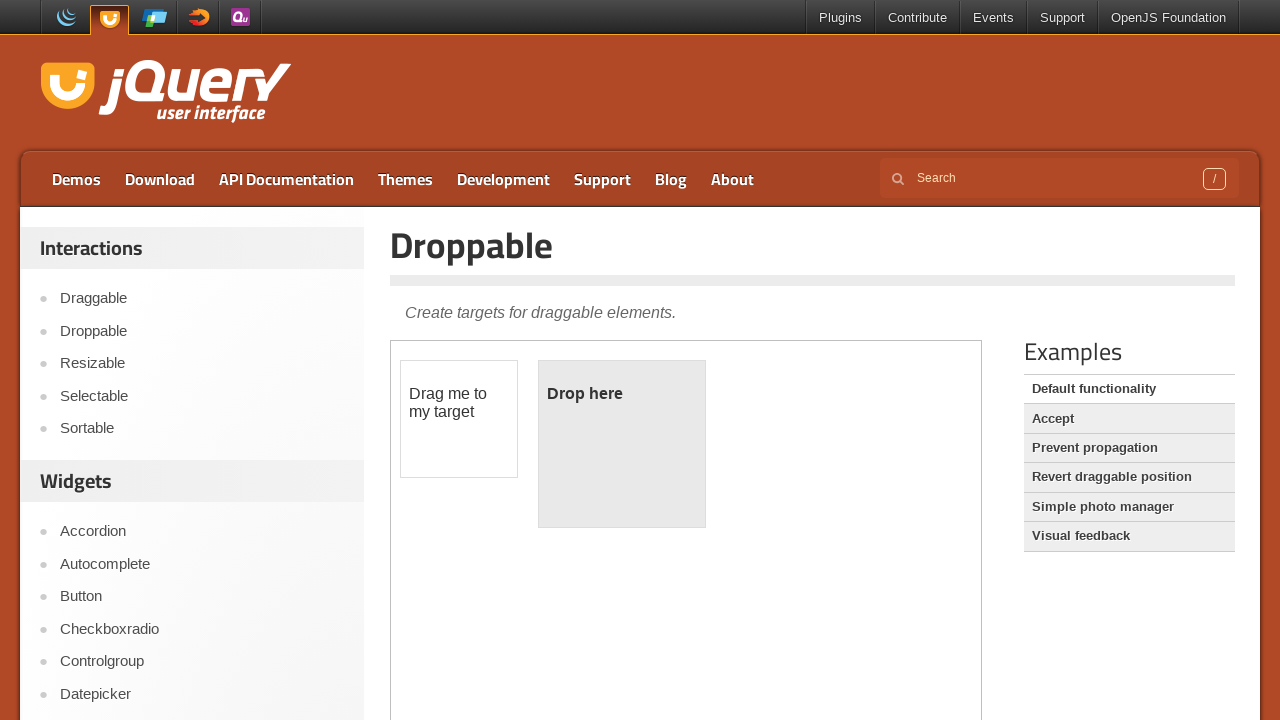

Located the draggable source element
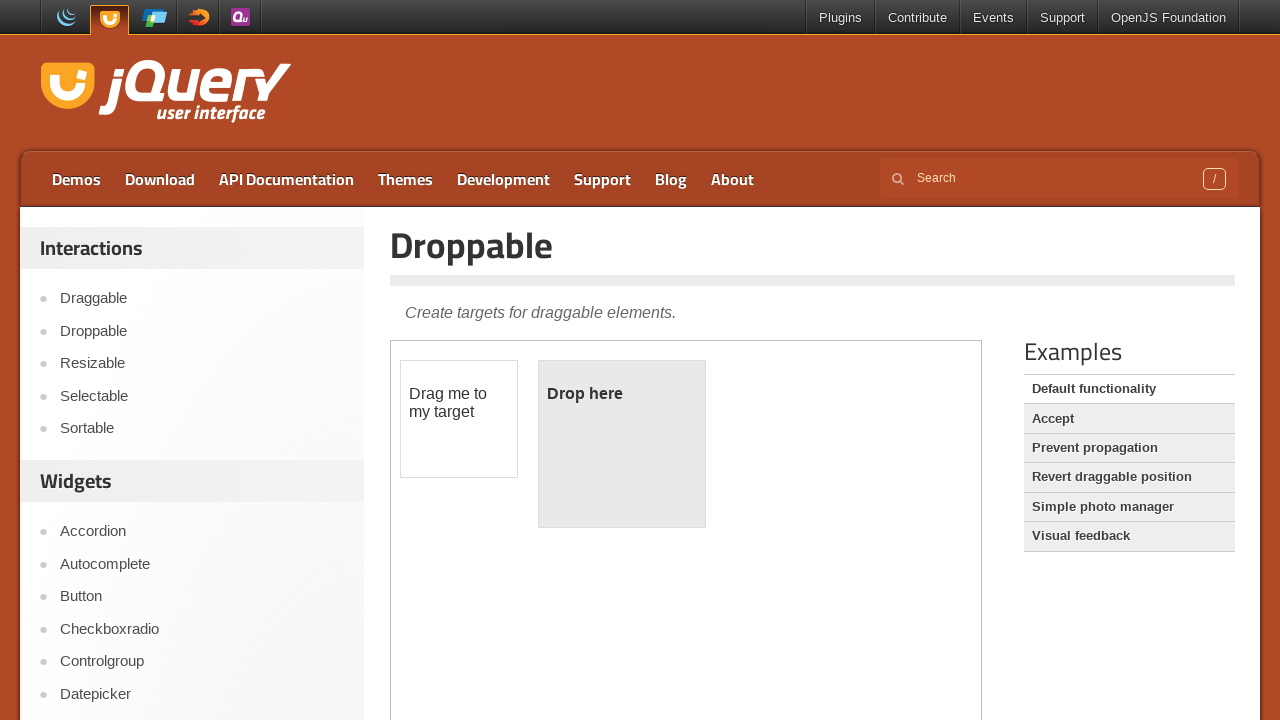

Located the droppable destination element
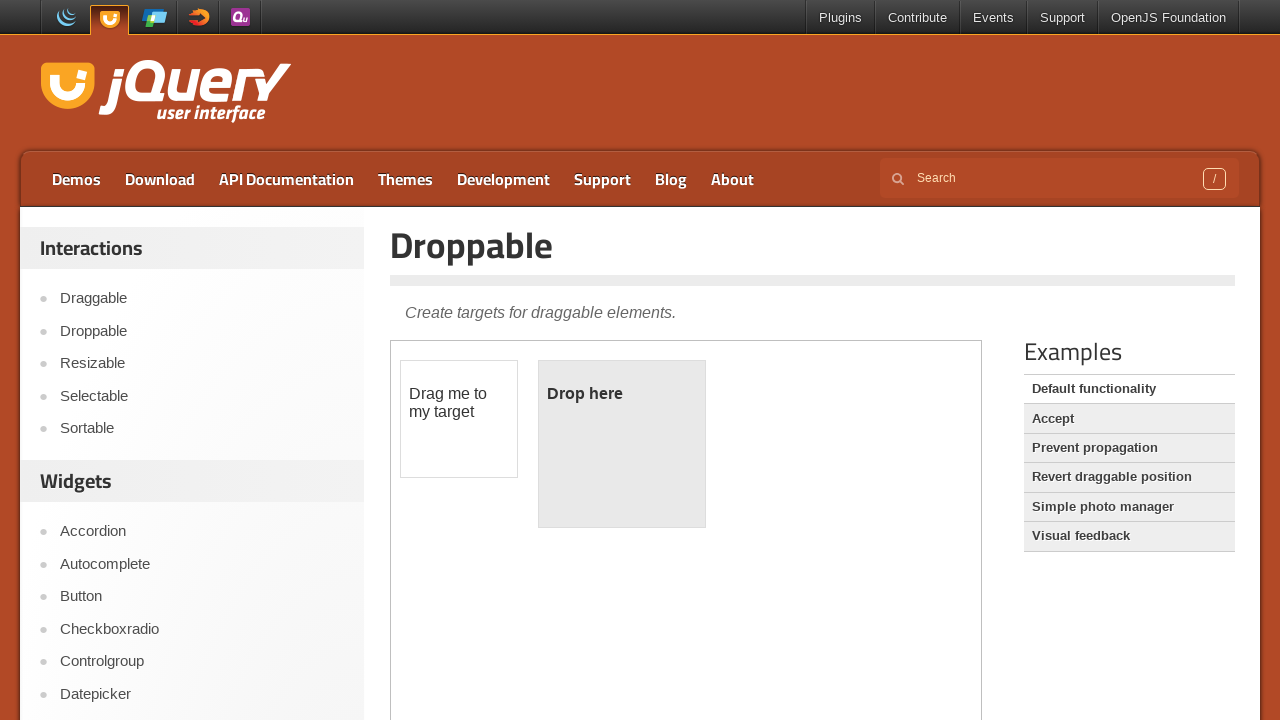

Dragged source element to destination element at (622, 444)
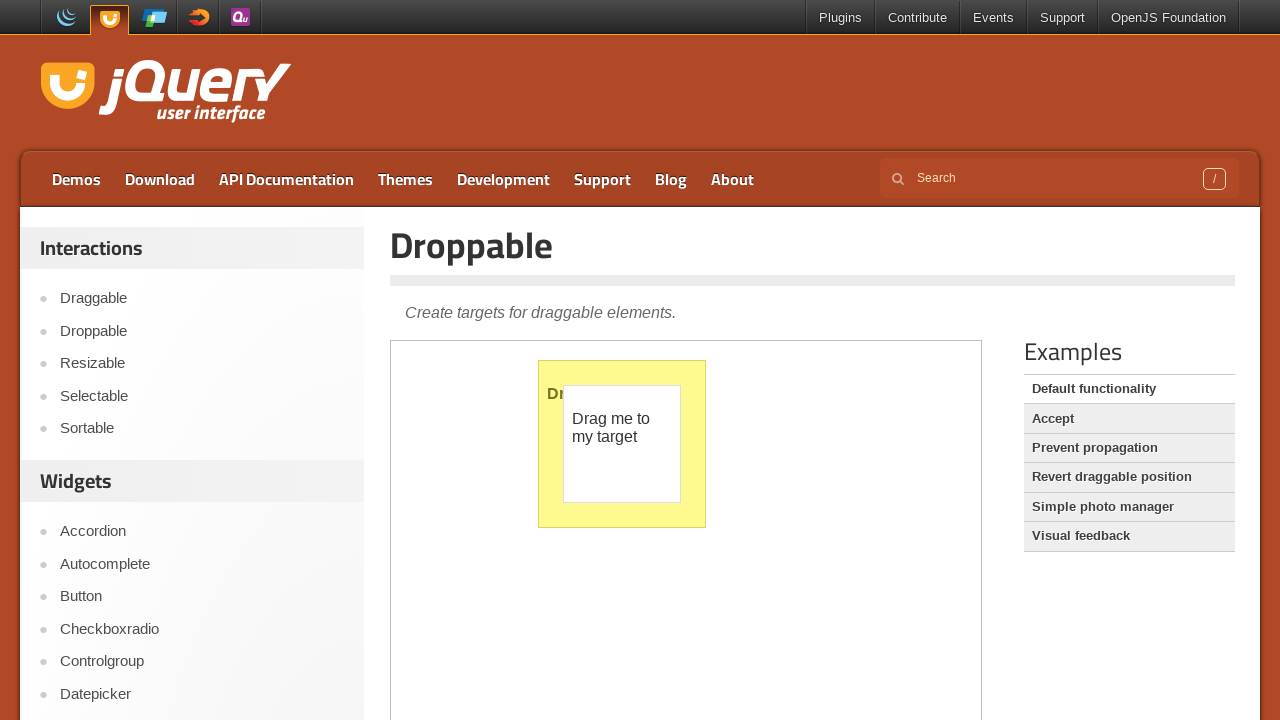

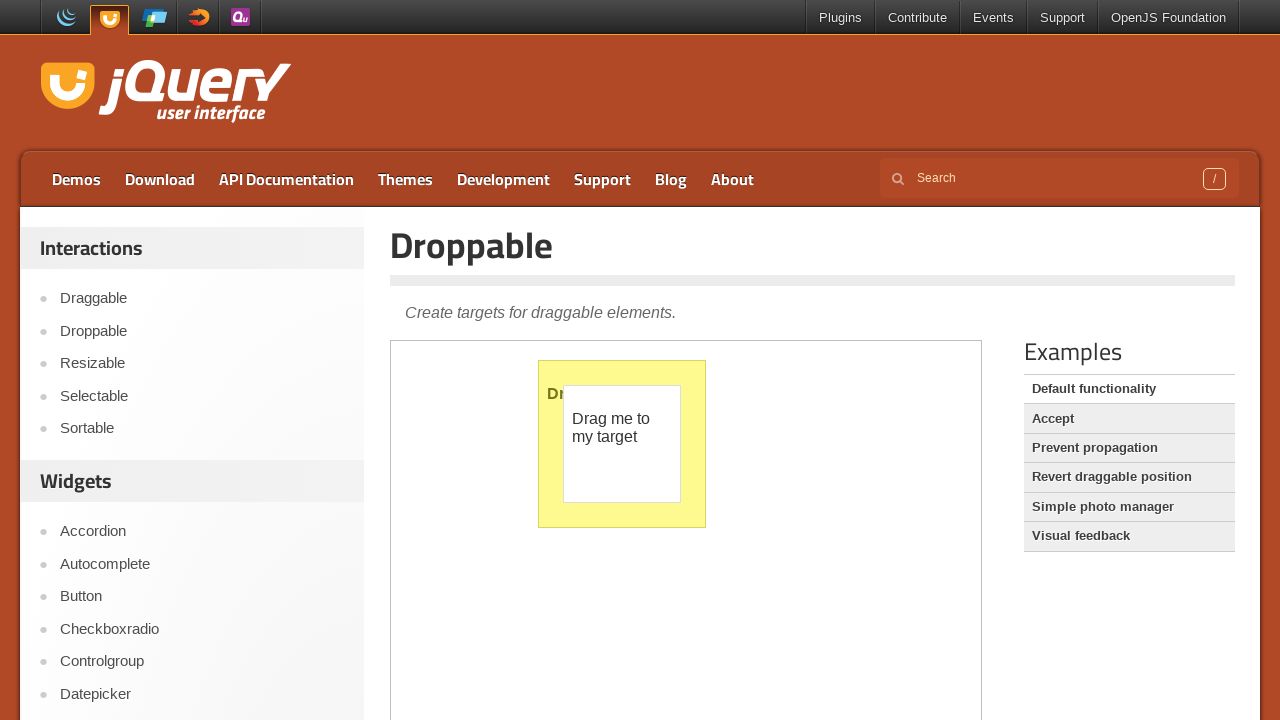